Tests adding a book to the basket by clicking the Add To Basket button on a product page

Starting URL: https://practice.automationtesting.in/product/mastering-javascript/

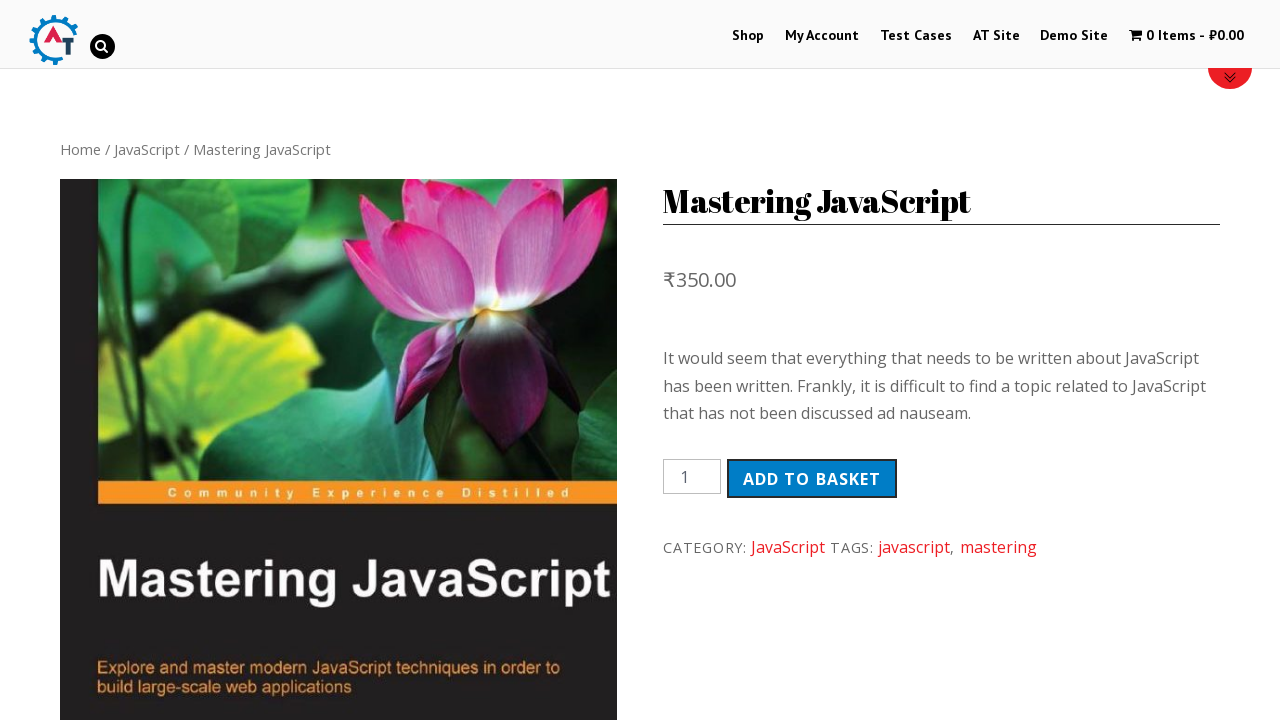

Clicked Add To Basket button on product page at (812, 479) on button.single_add_to_cart_button.button.alt
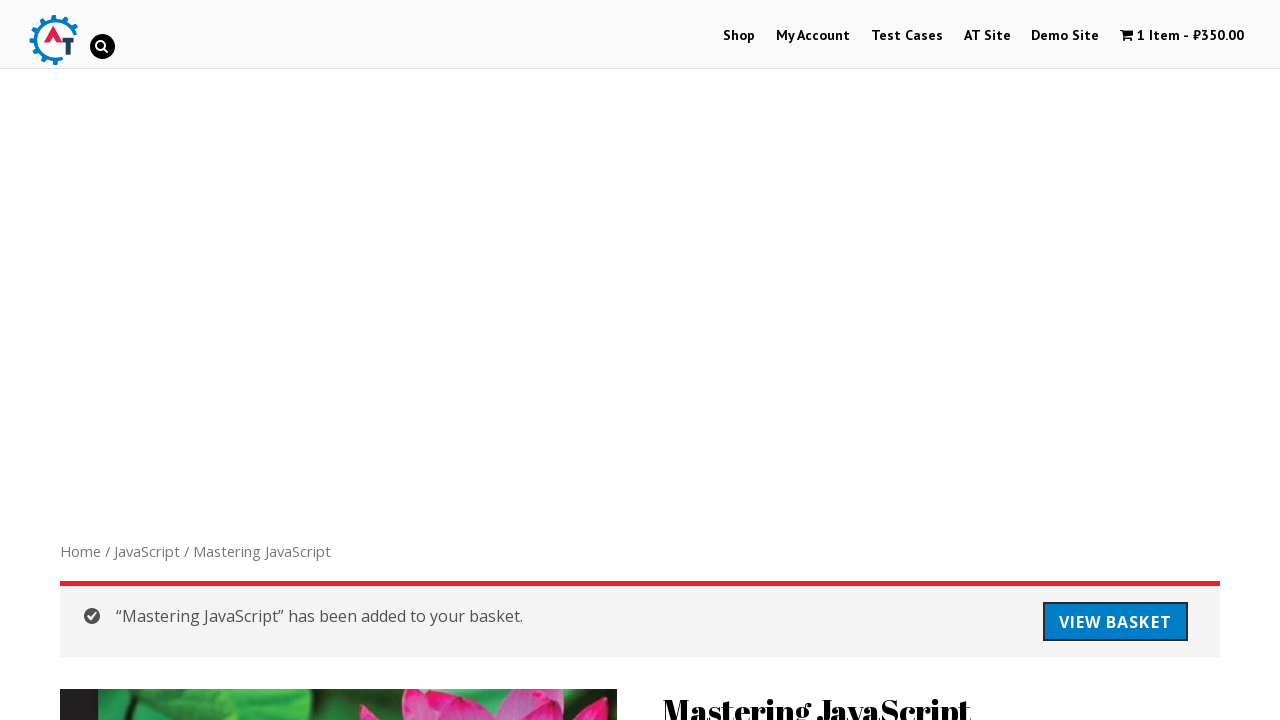

Waited for basket to update after adding book to basket
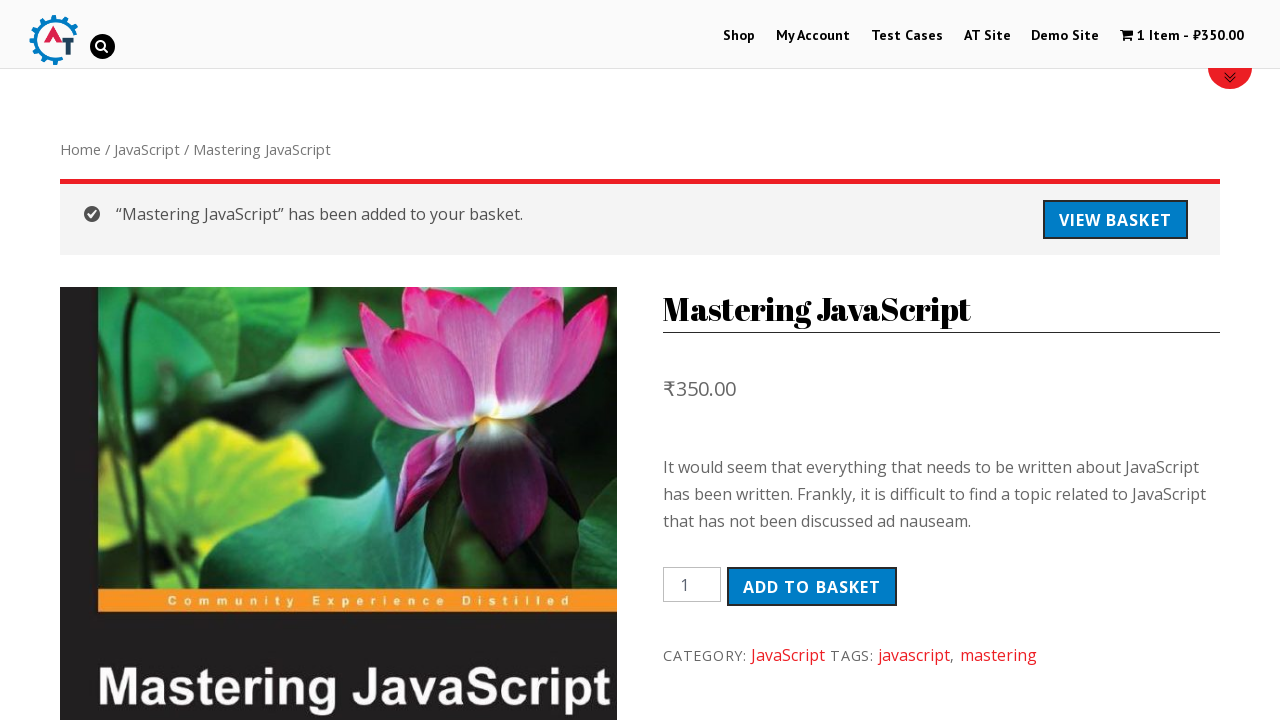

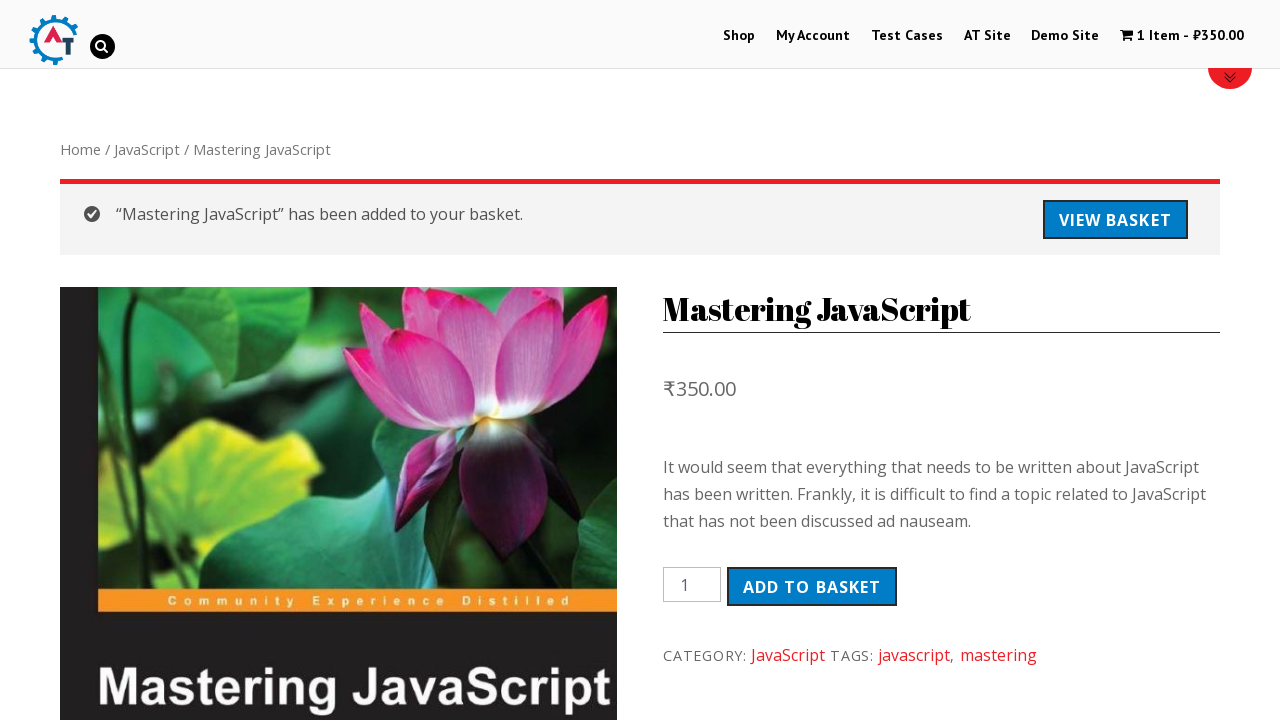